Tests presence of contact information in footer section

Starting URL: http://intershop5.skillbox.ru/

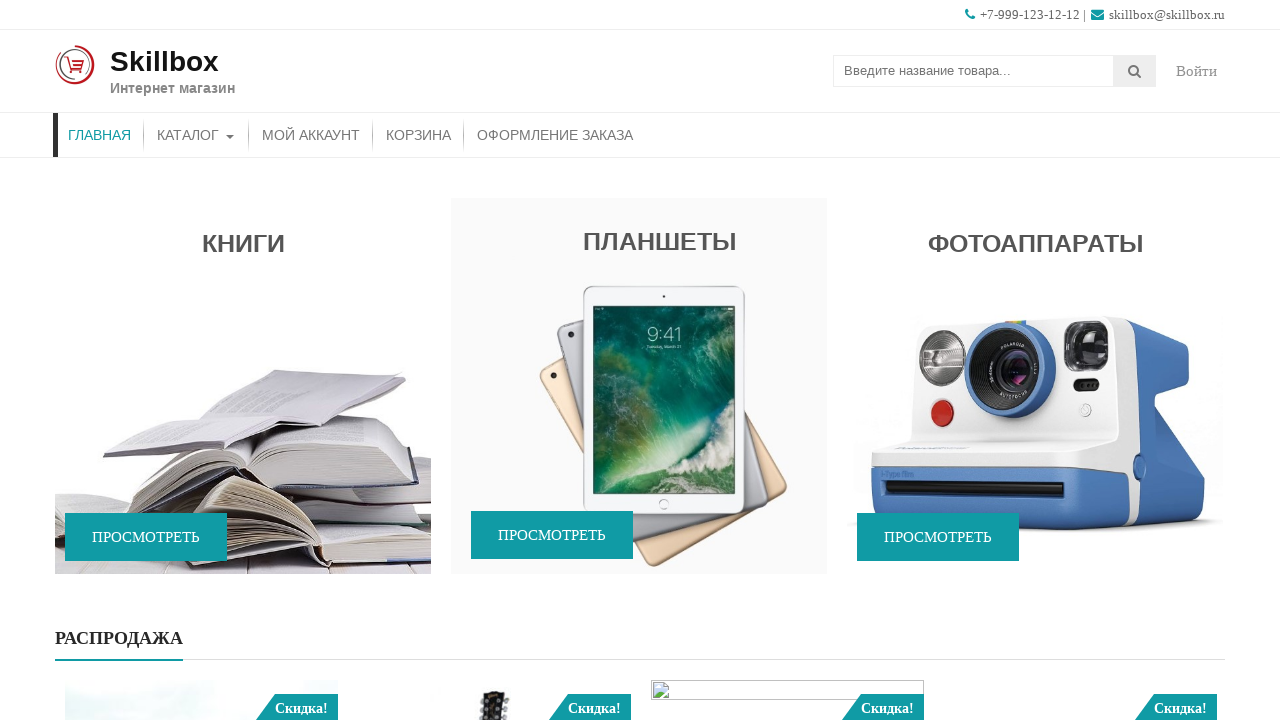

Scrolled page to footer section
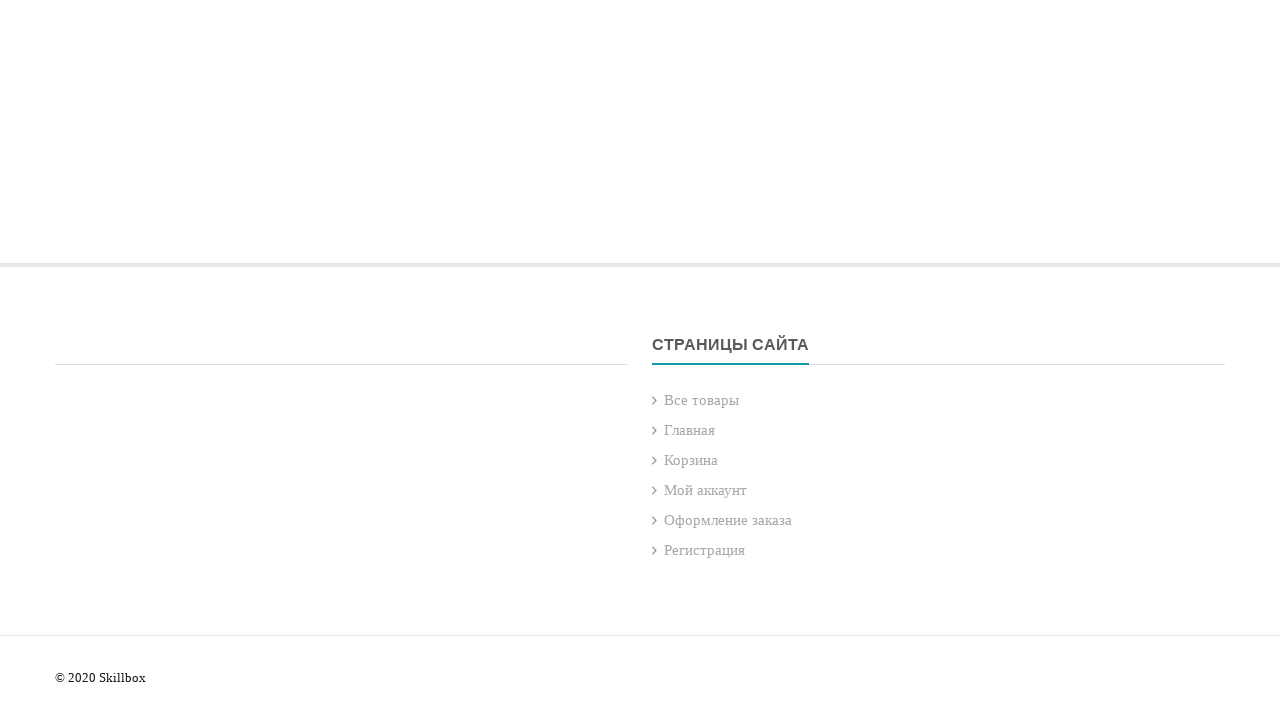

First footer contact element loaded
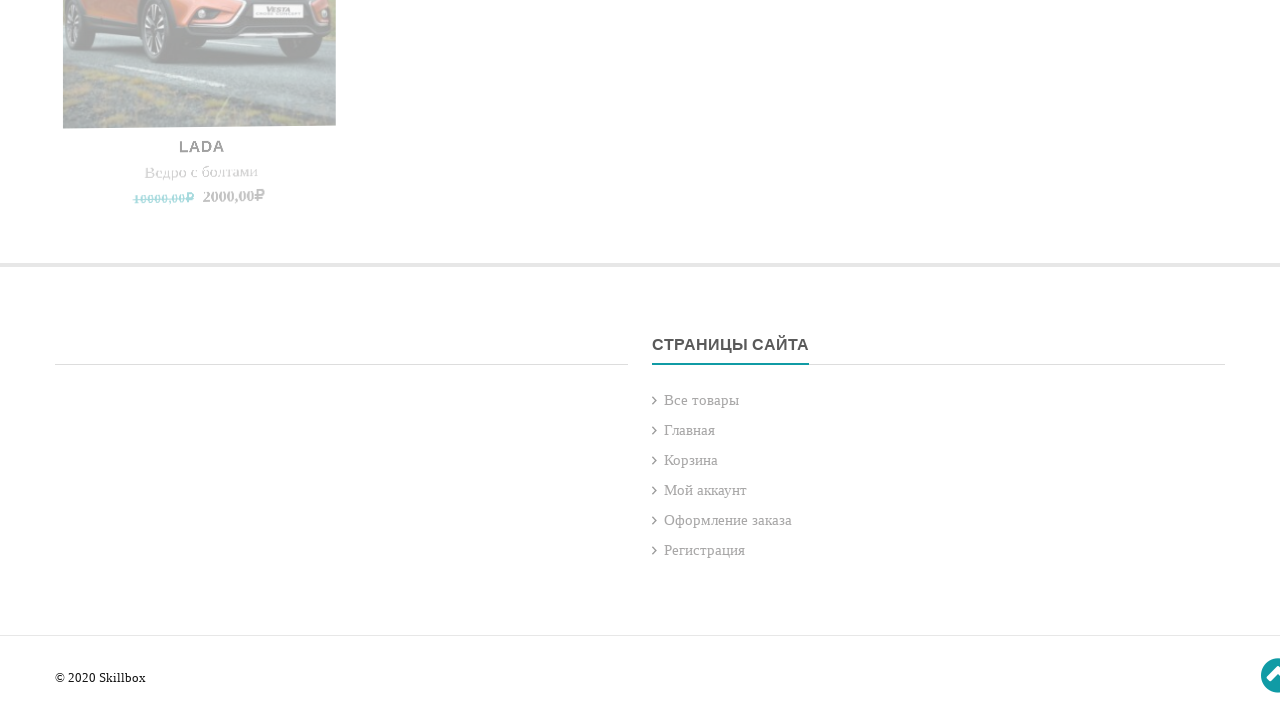

Second footer contact element loaded
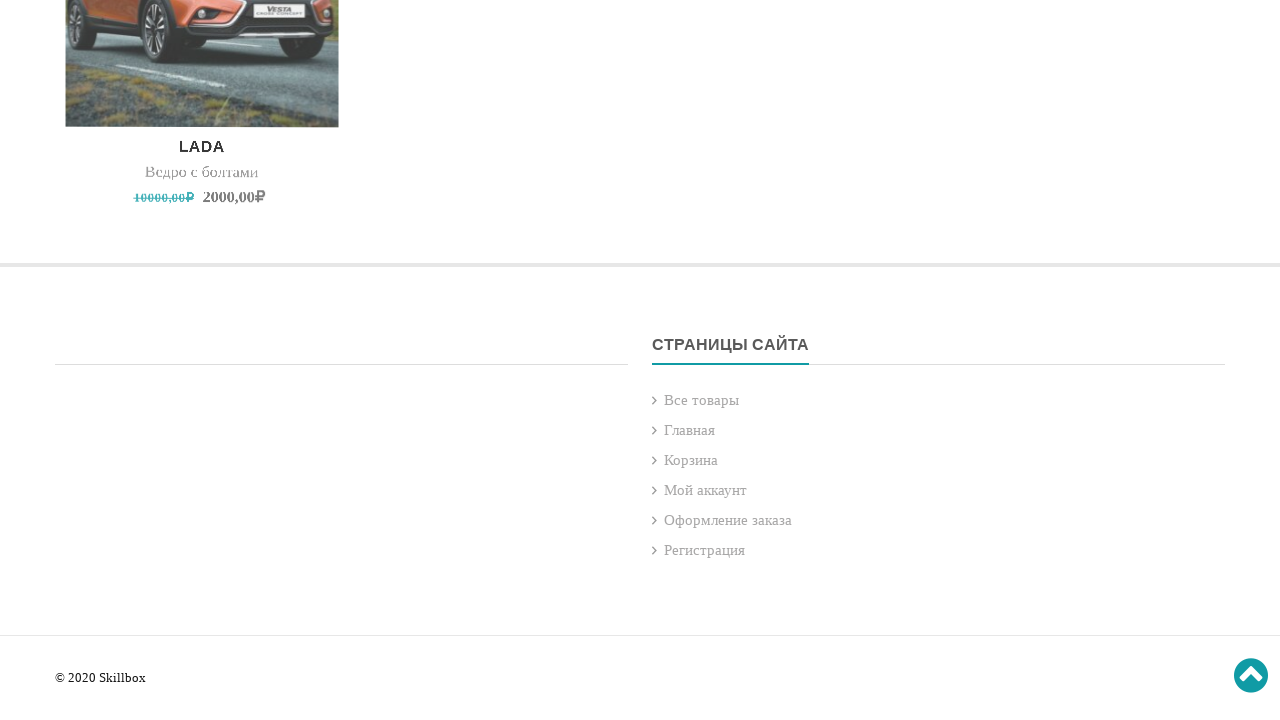

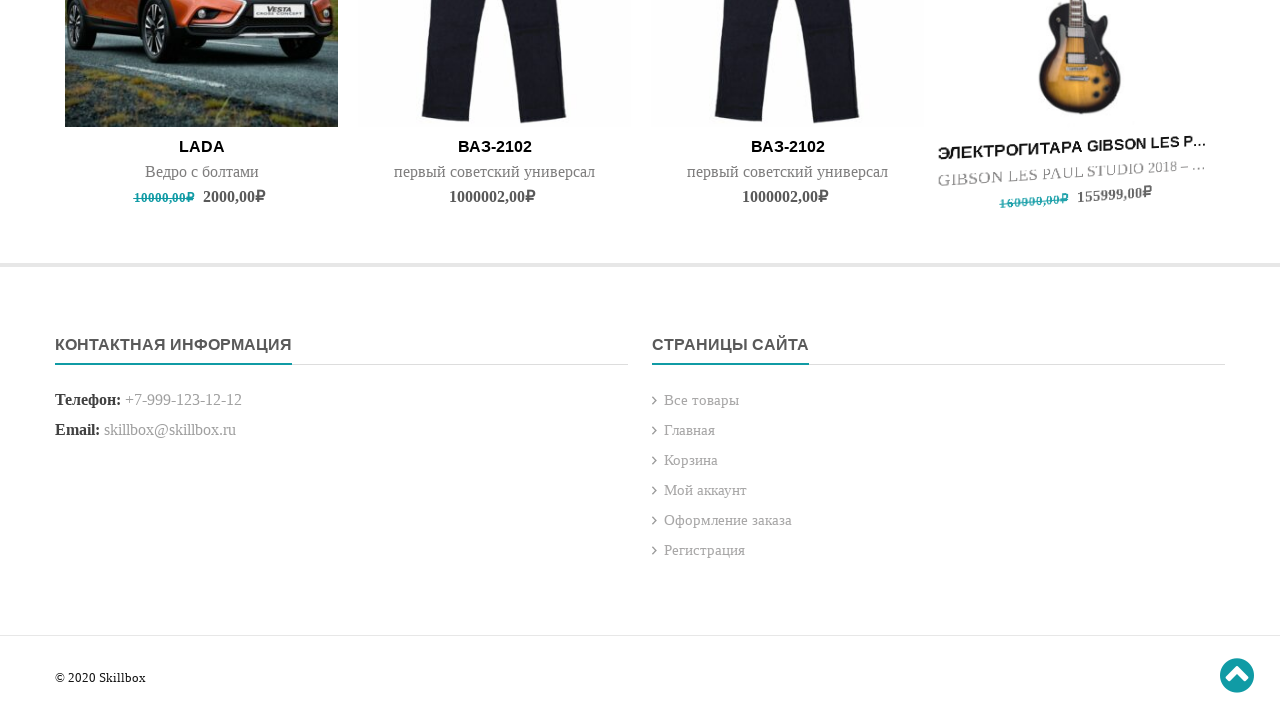